Tests browser window handling by clicking a link that opens a new window, switching to the new window, and verifying the "New Window" heading is displayed.

Starting URL: https://the-internet.herokuapp.com/windows

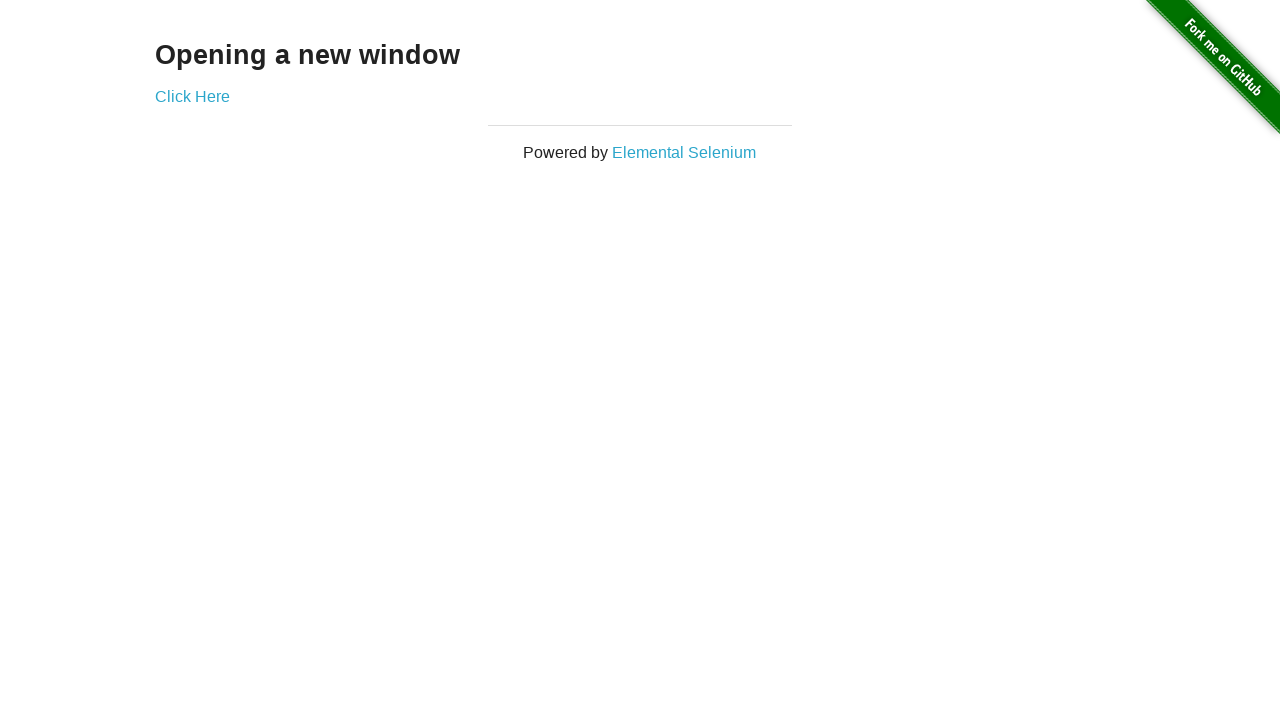

Clicked 'Click Here' link to open new window at (192, 96) on text=Click Here
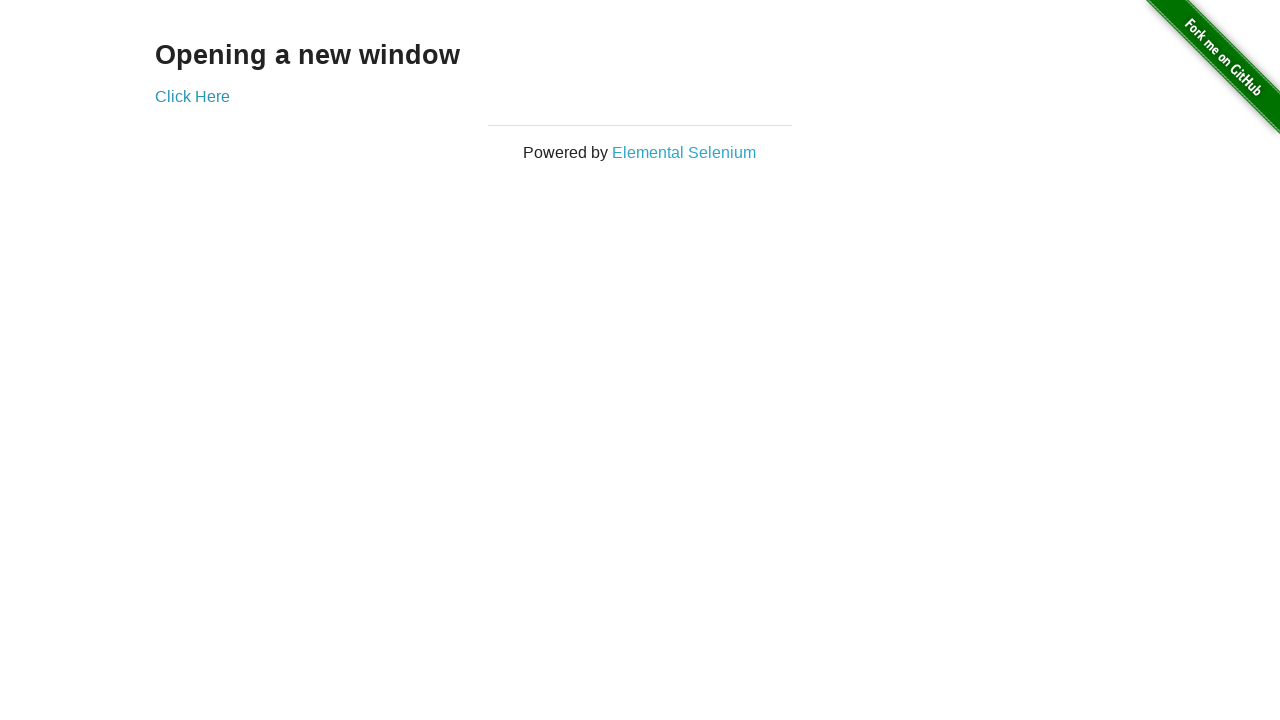

Captured new window page object
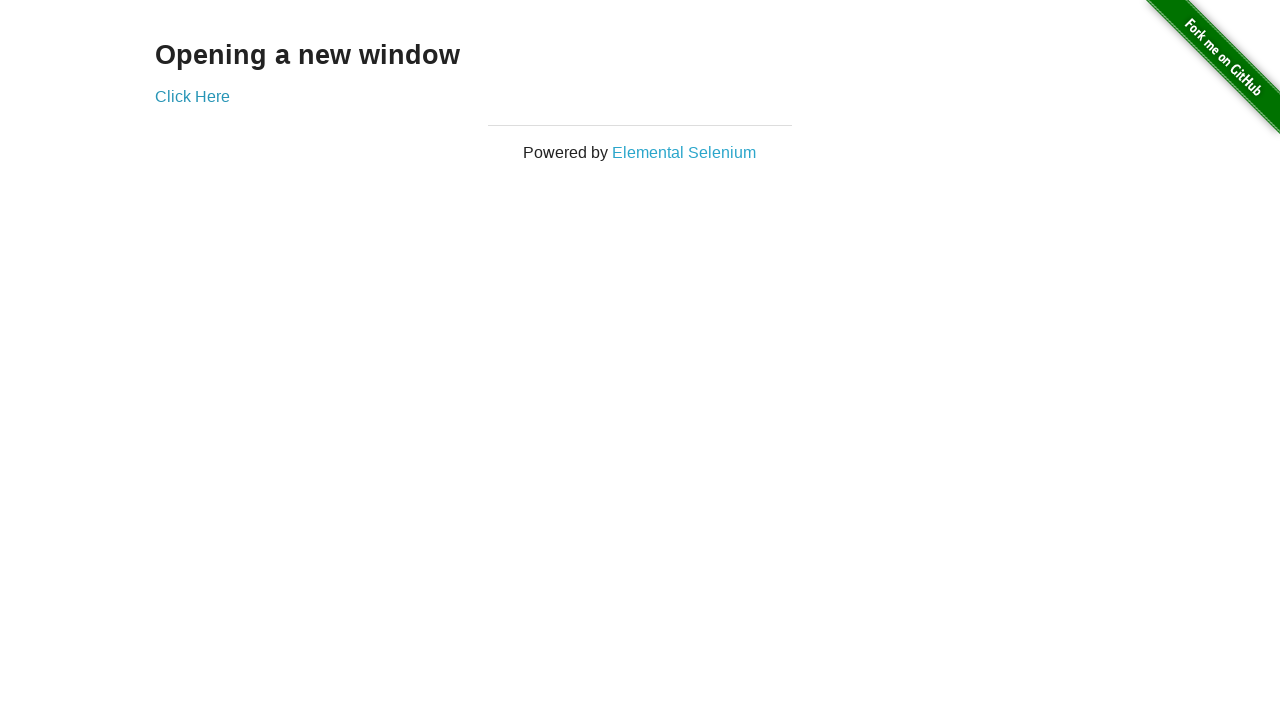

New window page loaded completely
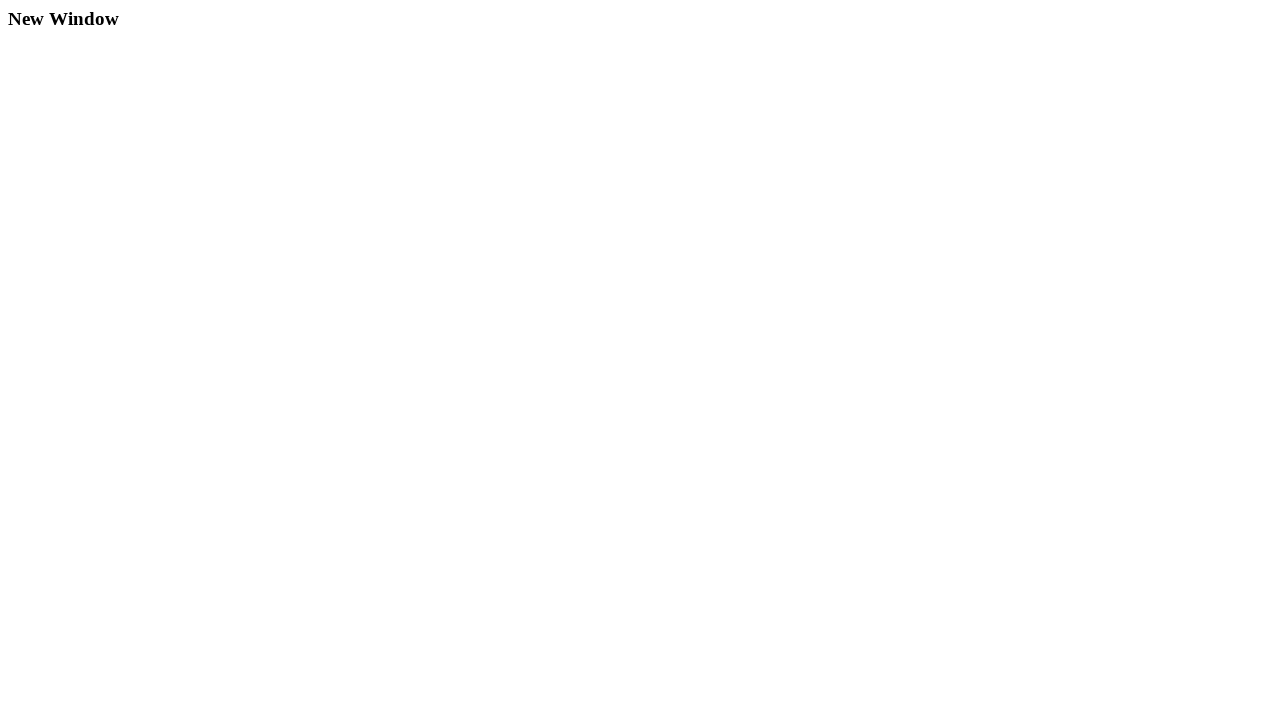

Verified 'New Window' heading (h3) is visible on new page
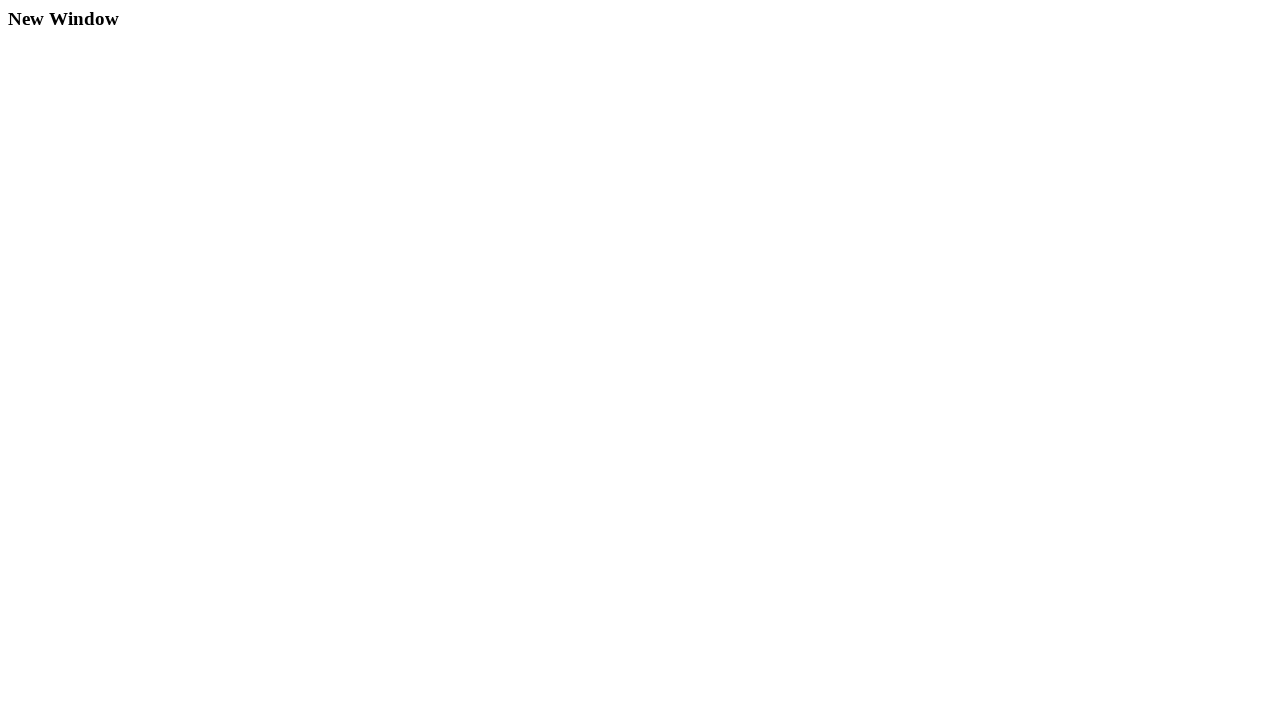

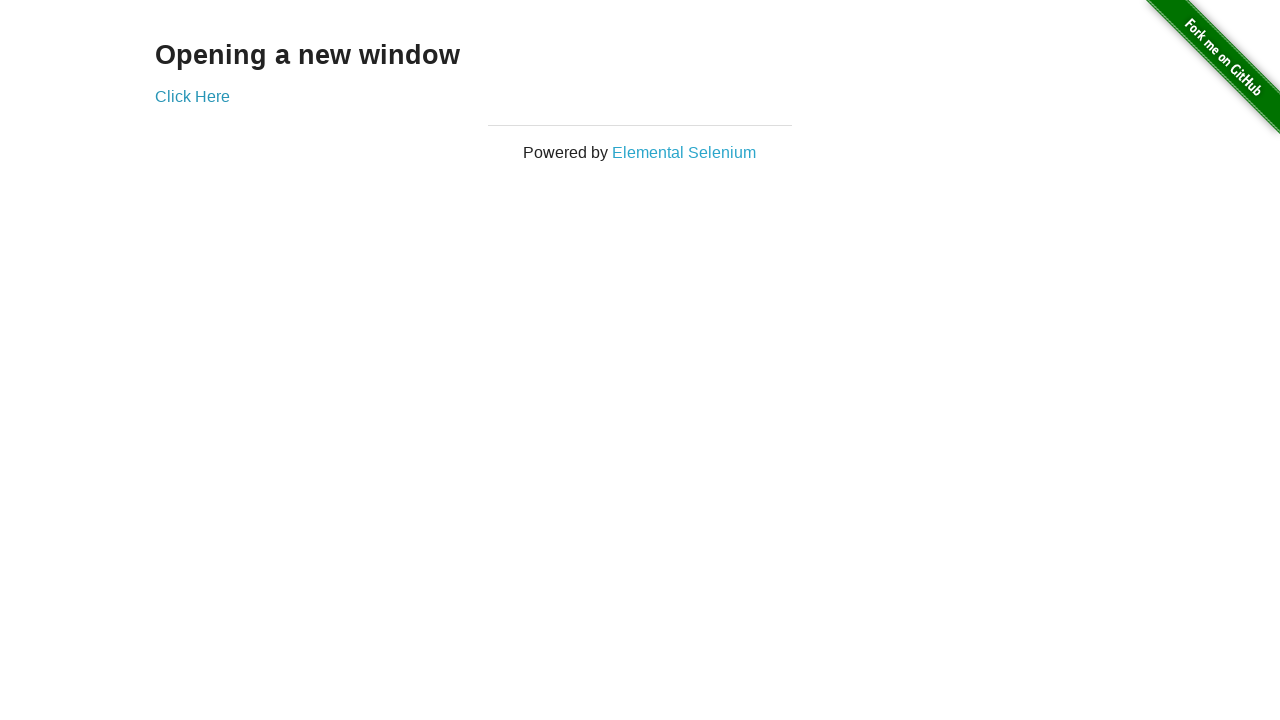